Tests the dark/light mode toggle functionality by clicking the toggle button and verifying the theme changes to light mode.

Starting URL: https://playwright.dev/

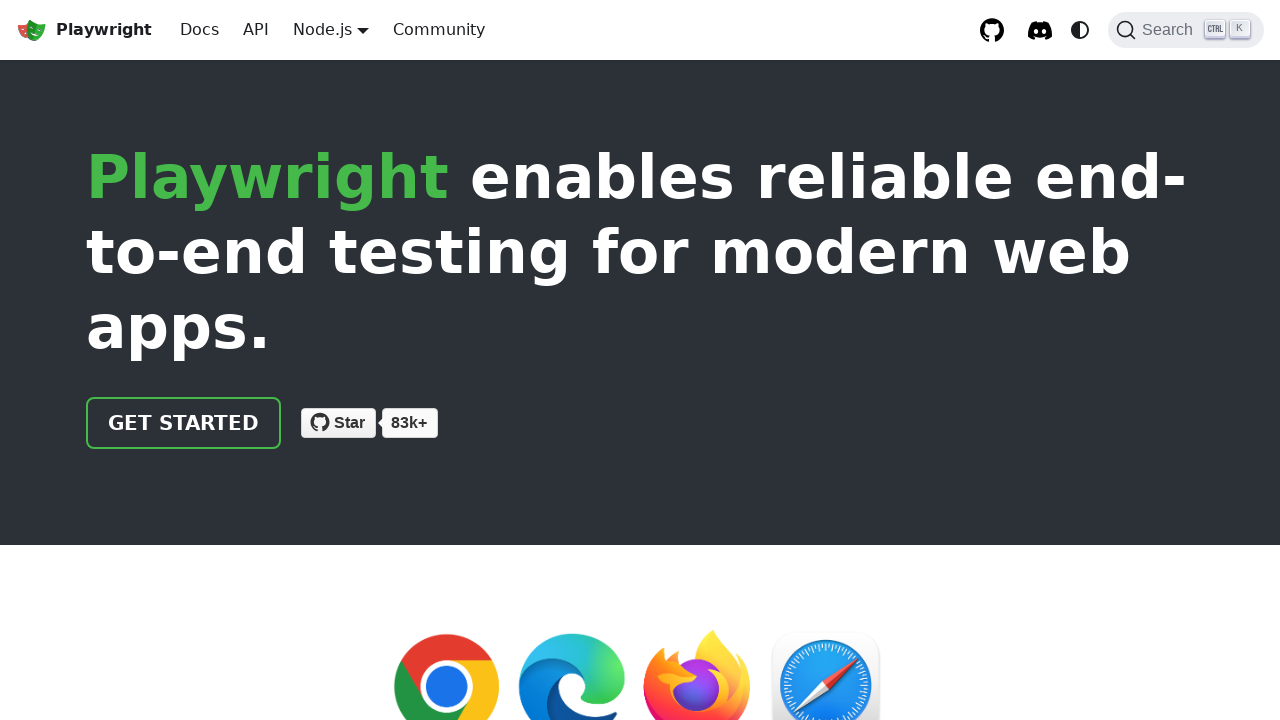

Clicked dark/light mode toggle button at (1080, 30) on internal:label="Switch between dark and light"i
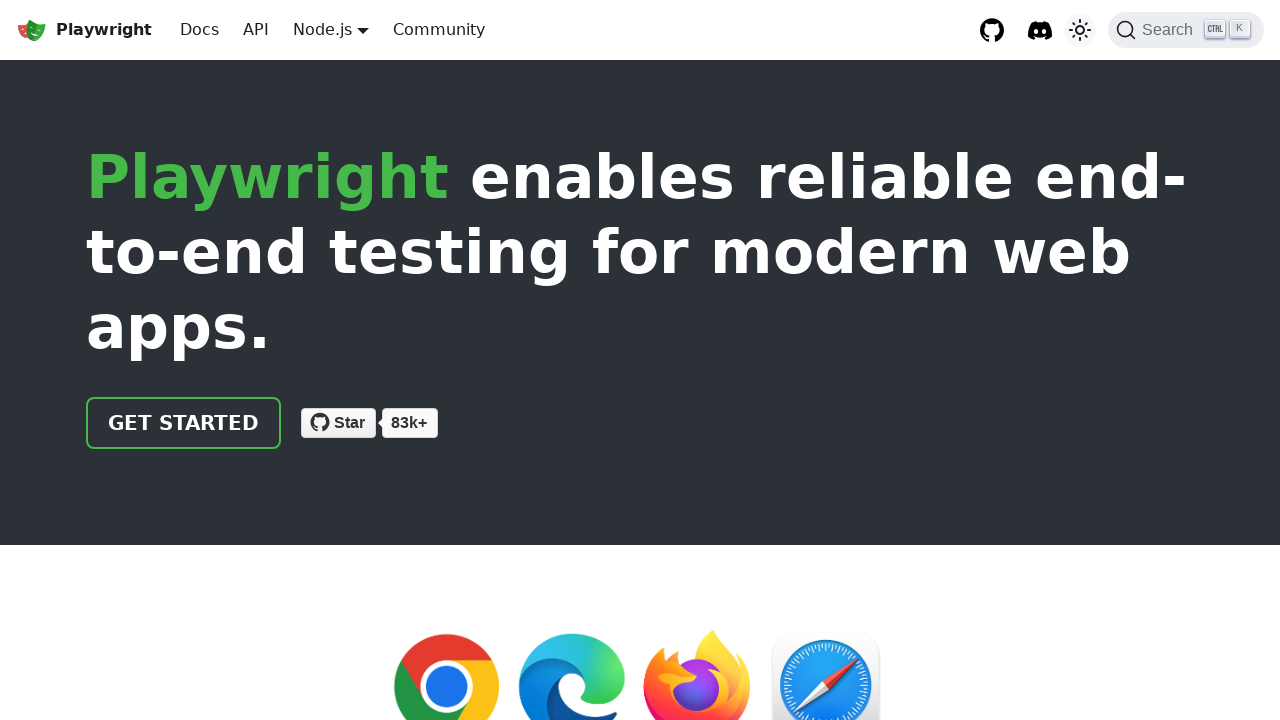

Theme changed to light mode and selector confirmed
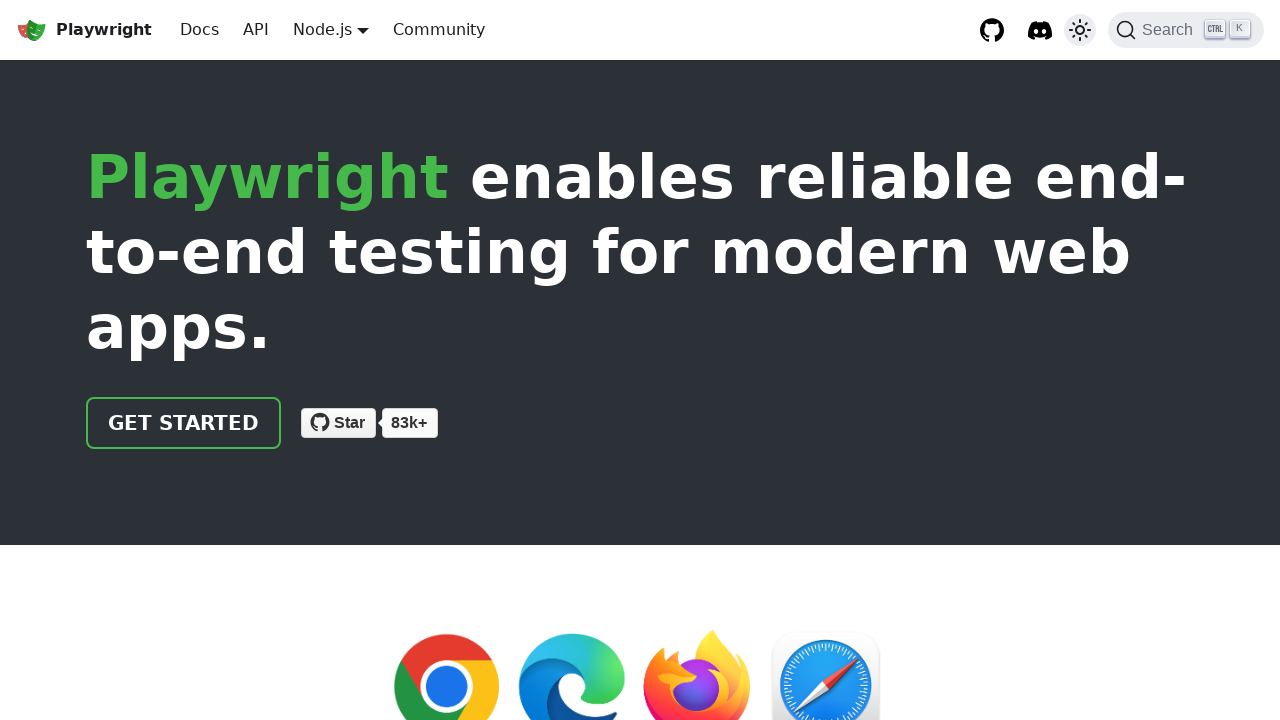

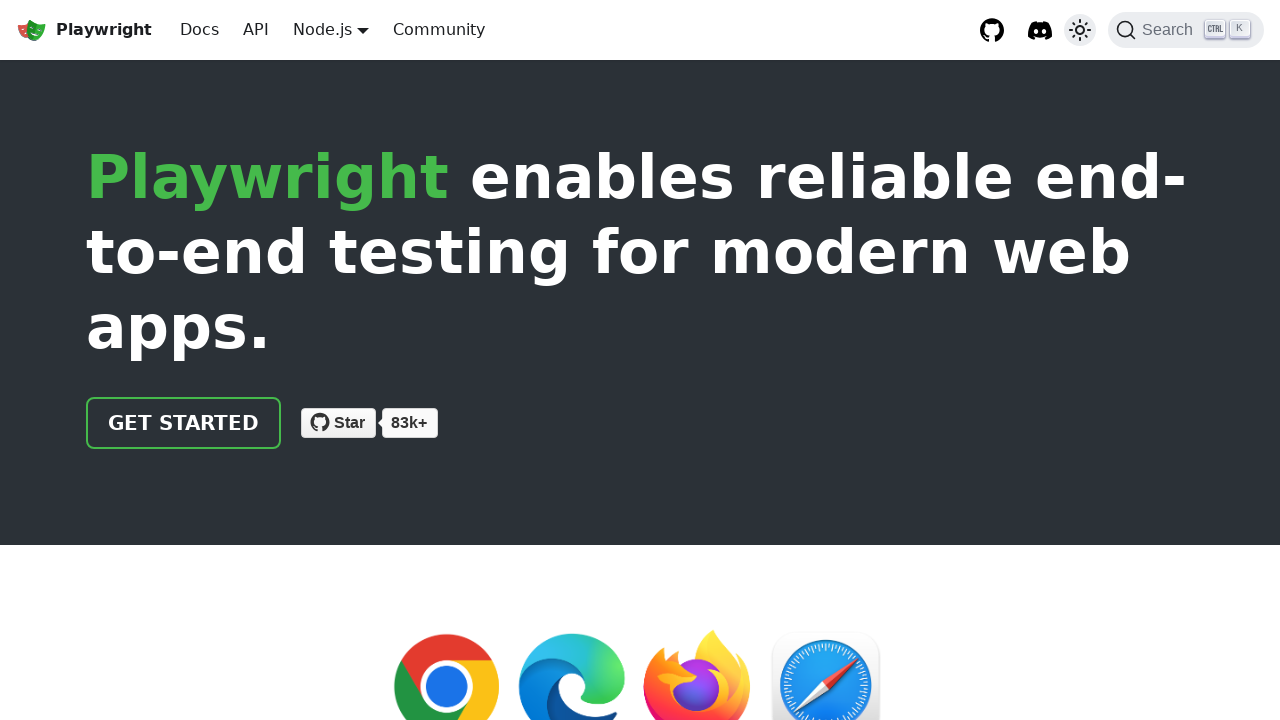